Navigates to an automation practice page, scrolls down, and verifies that table data is present by waiting for table cells to load

Starting URL: https://rahulshettyacademy.com/AutomationPractice/

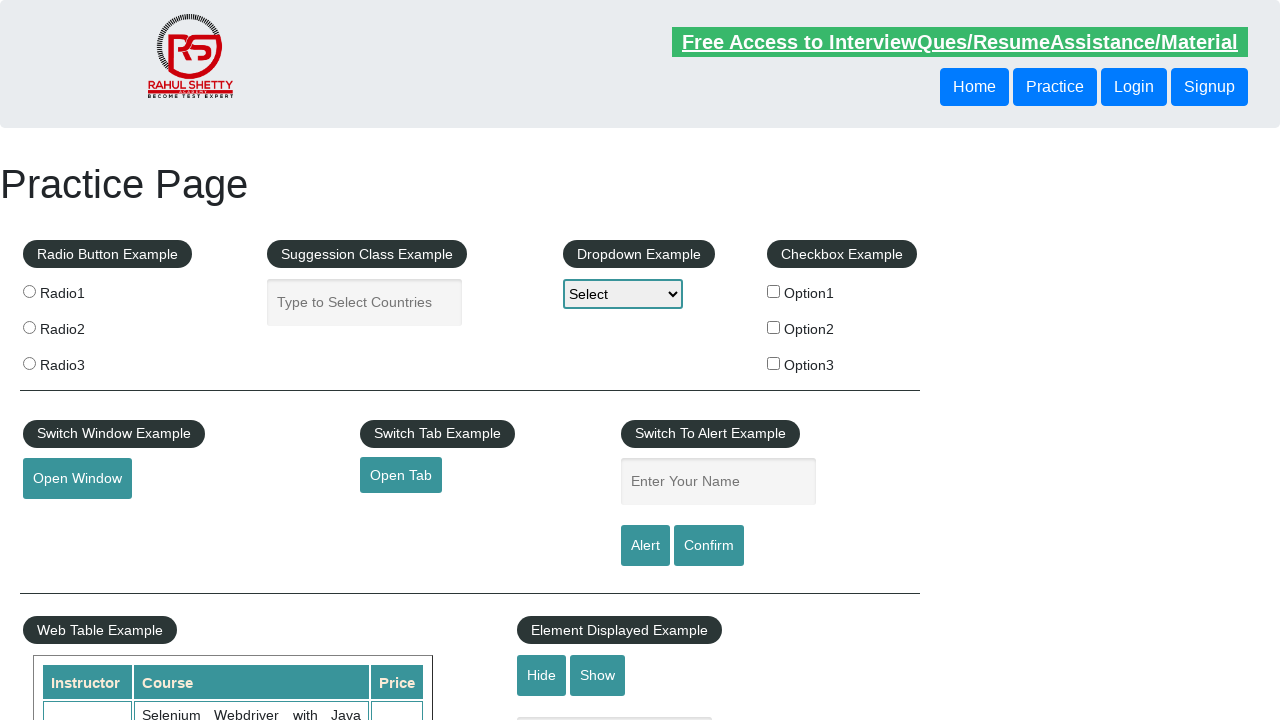

Scrolled down the page by 500 pixels
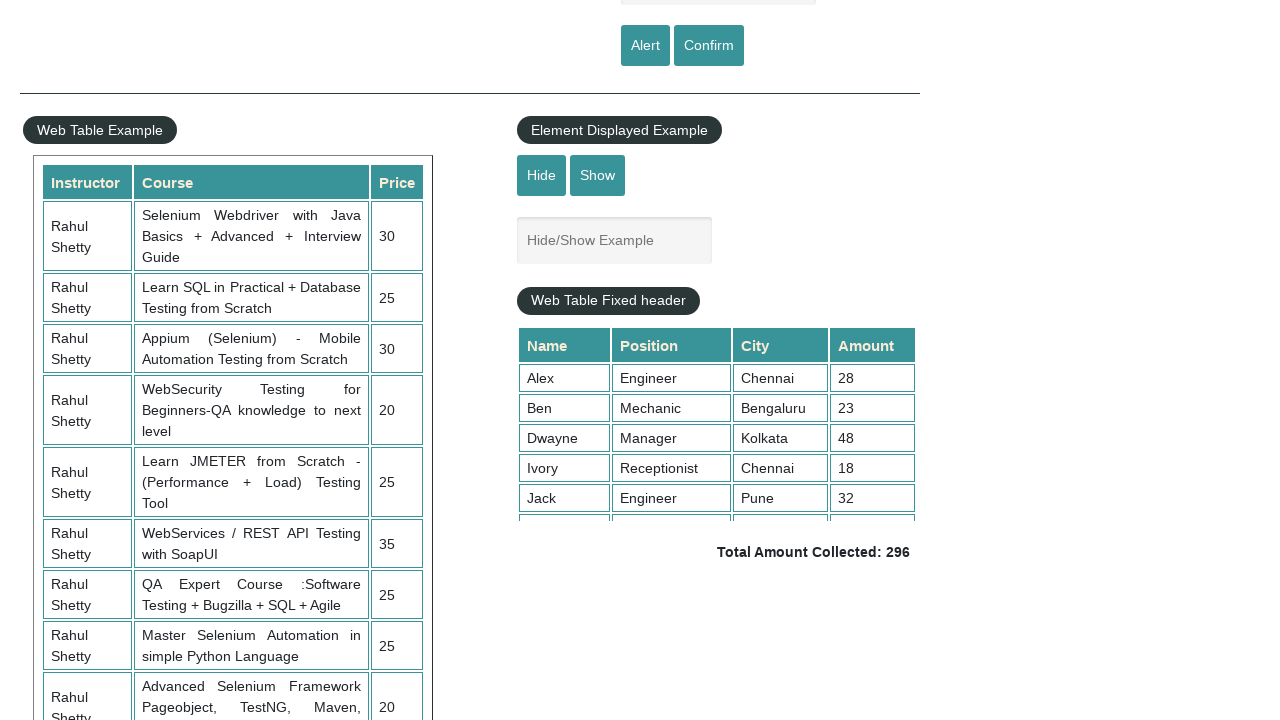

Table cells loaded and became visible
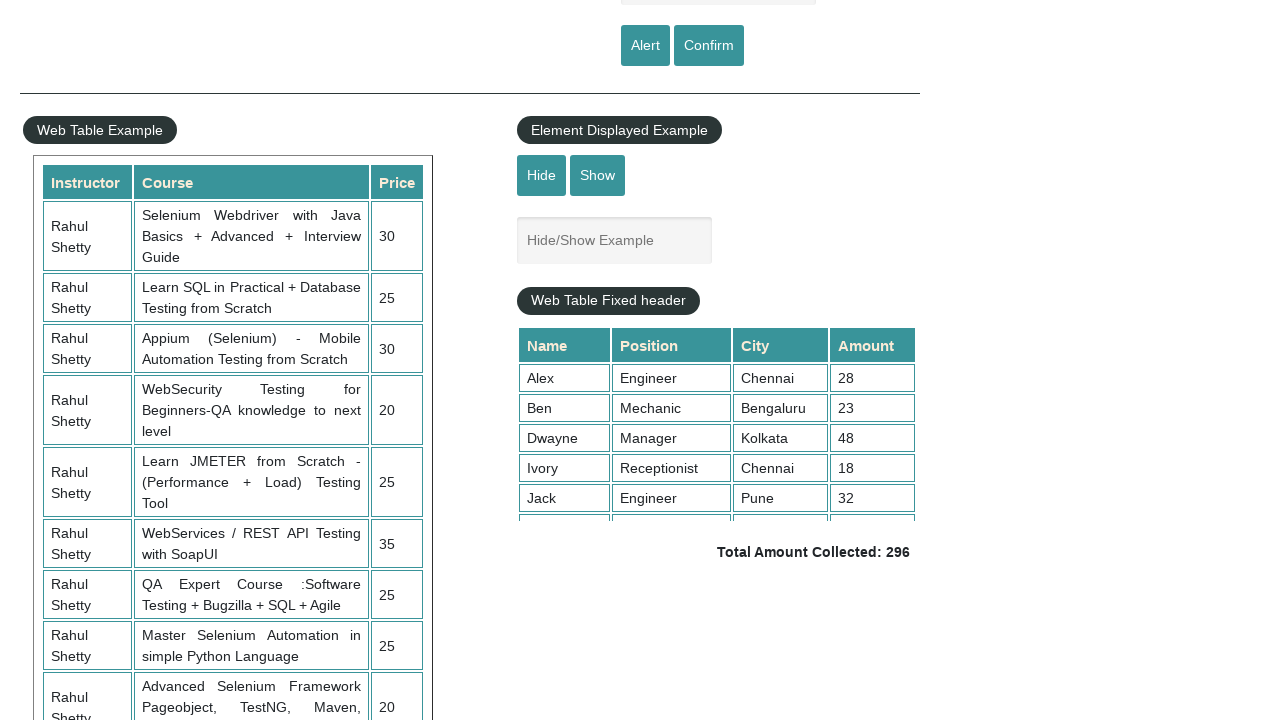

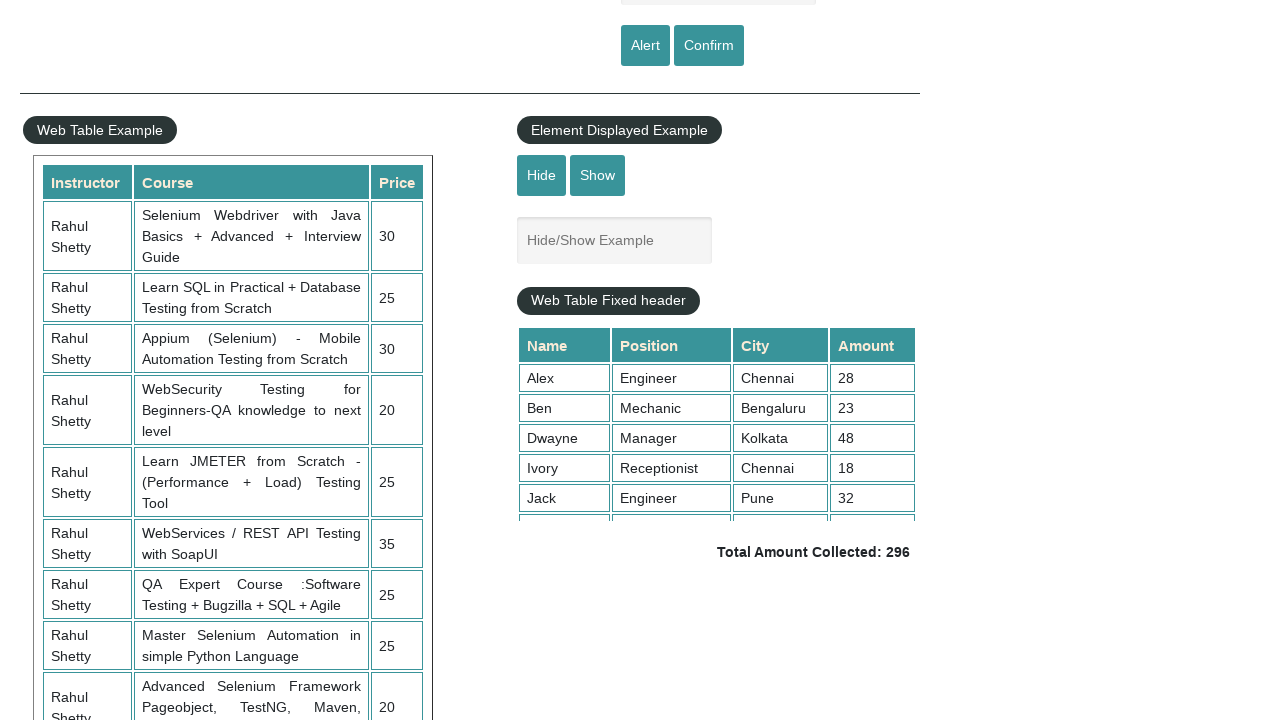